Tests double-click functionality on W3Schools by switching to an iframe and performing a double-click action on a paragraph element

Starting URL: https://www.w3schools.com/jsref/tryit.asp?filename=tryjsref_ondblclick

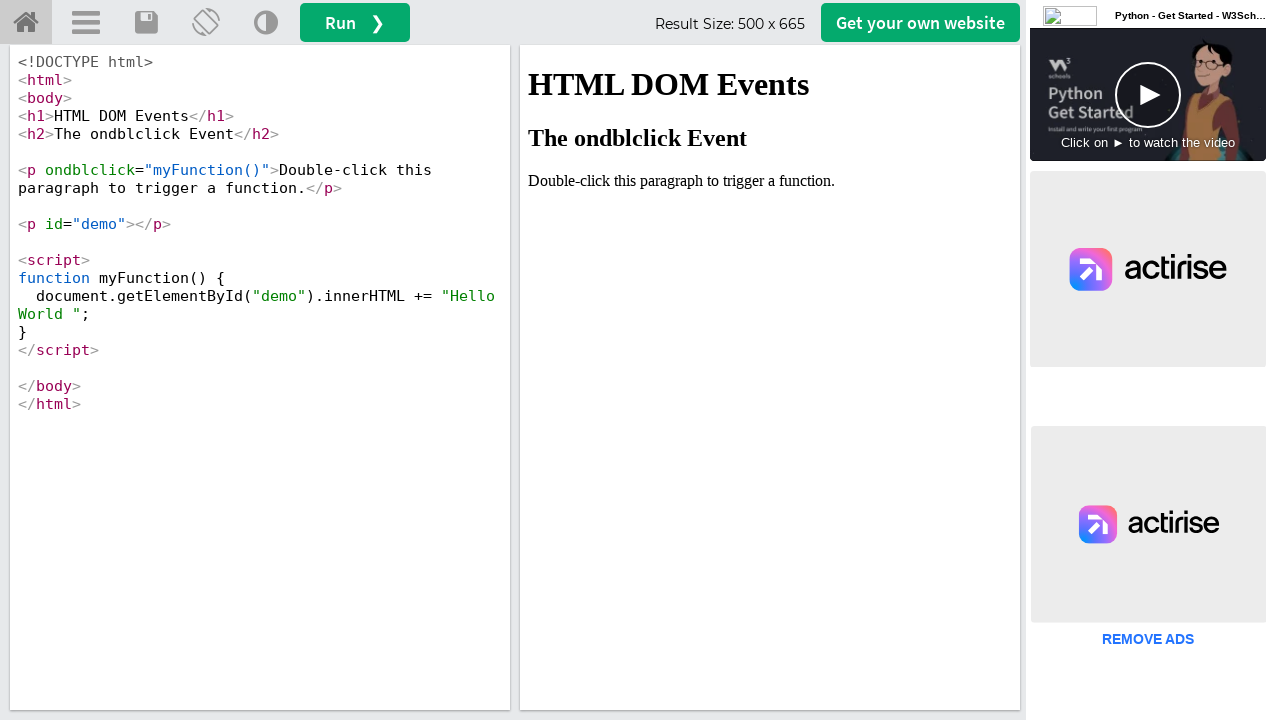

Navigated to W3Schools double-click test page
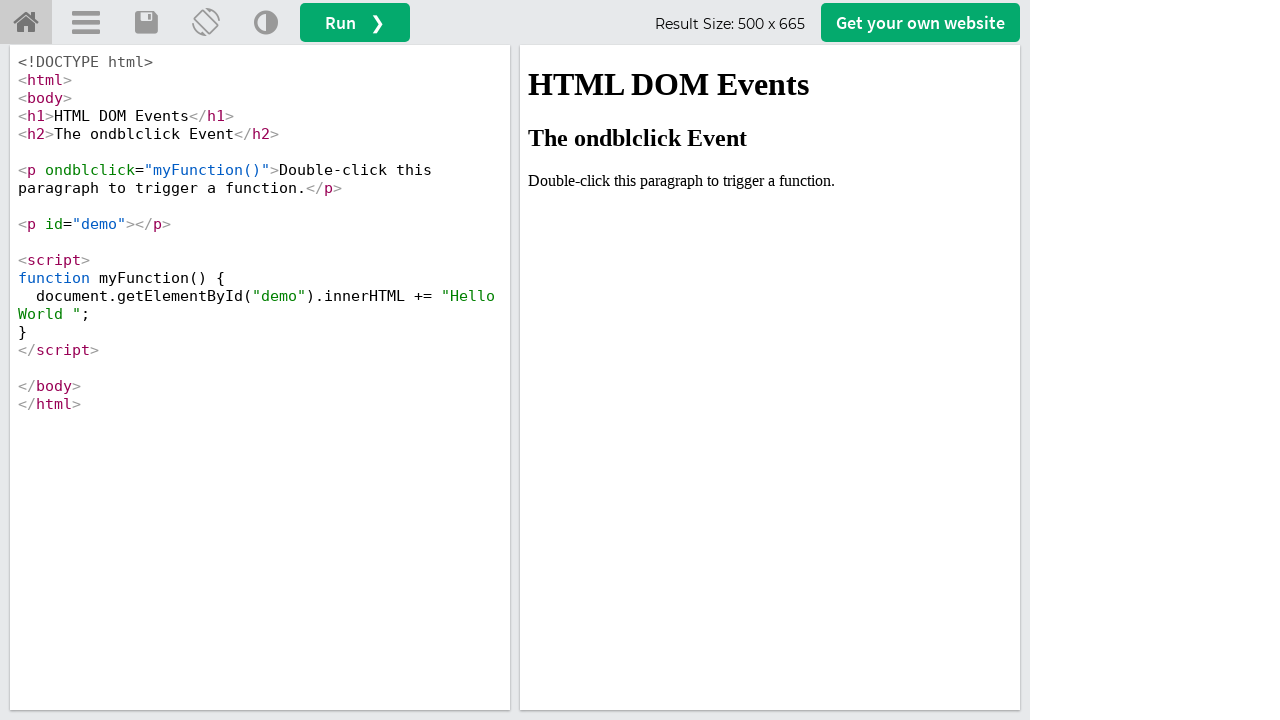

Located iframe element with id 'iframeResult'
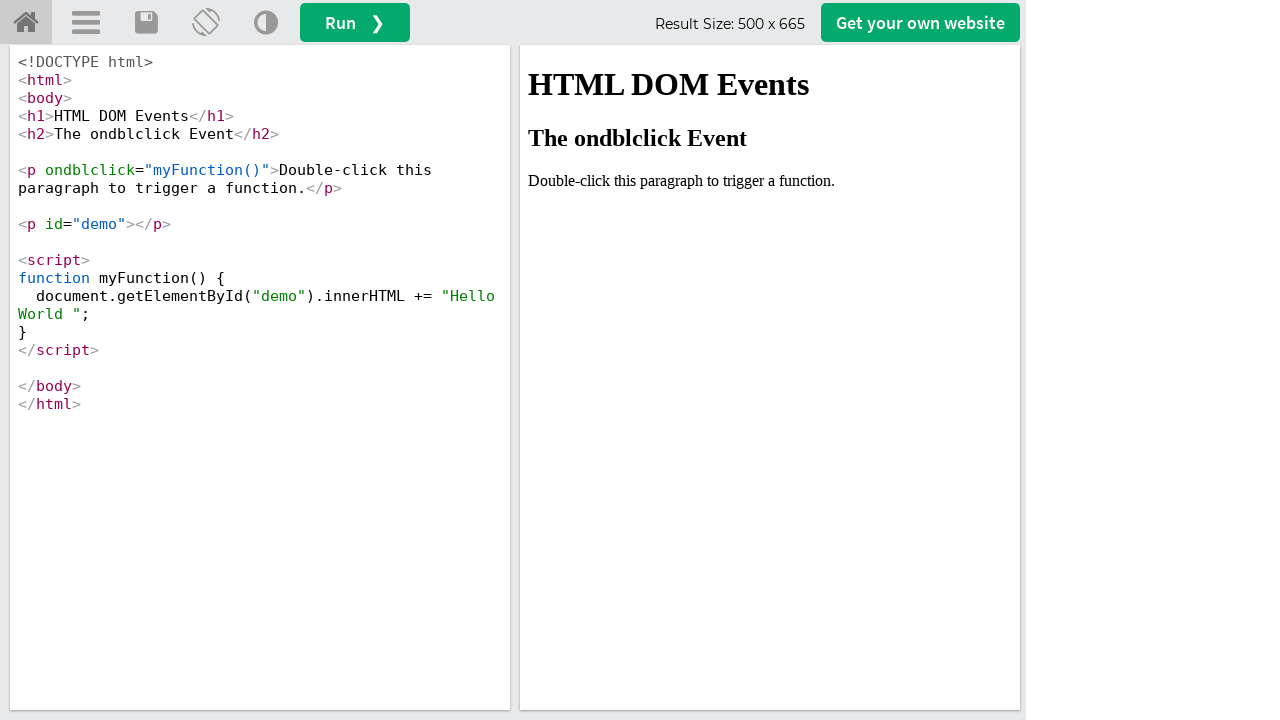

Performed double-click action on paragraph element with ondblclick handler at (770, 181) on #iframeResult >> internal:control=enter-frame >> xpath=//p[@ondblclick='myFuncti
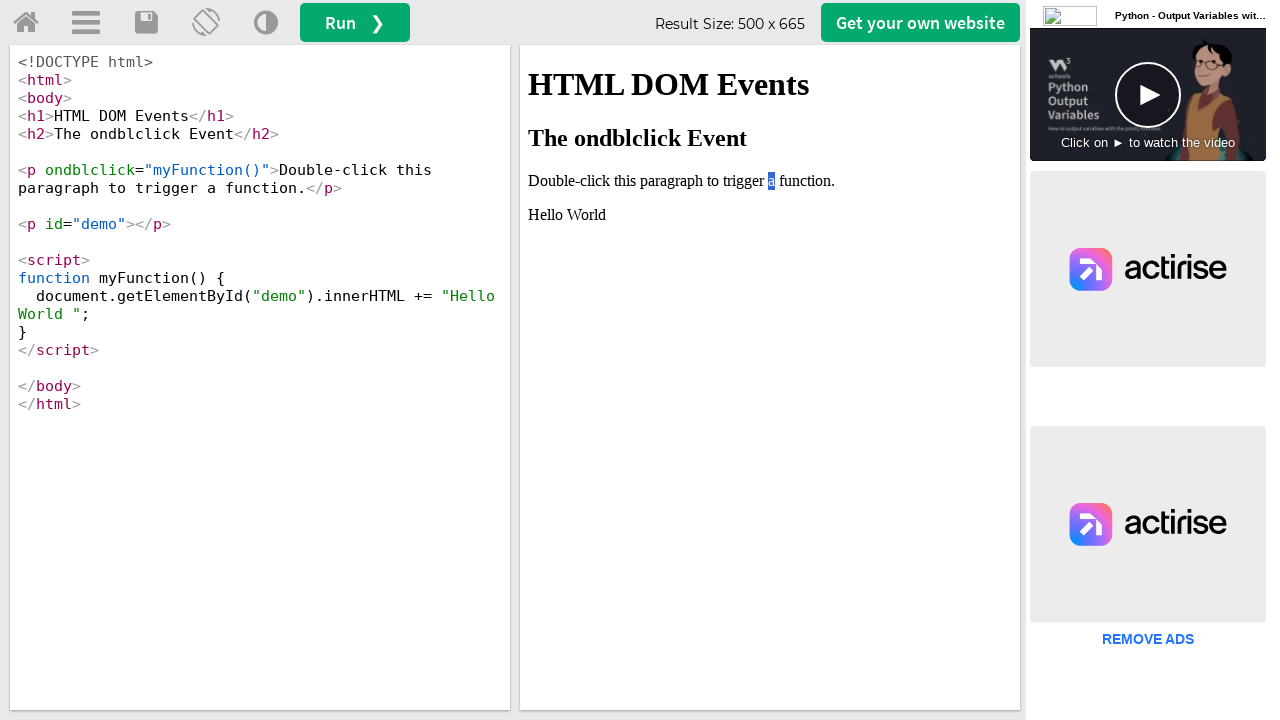

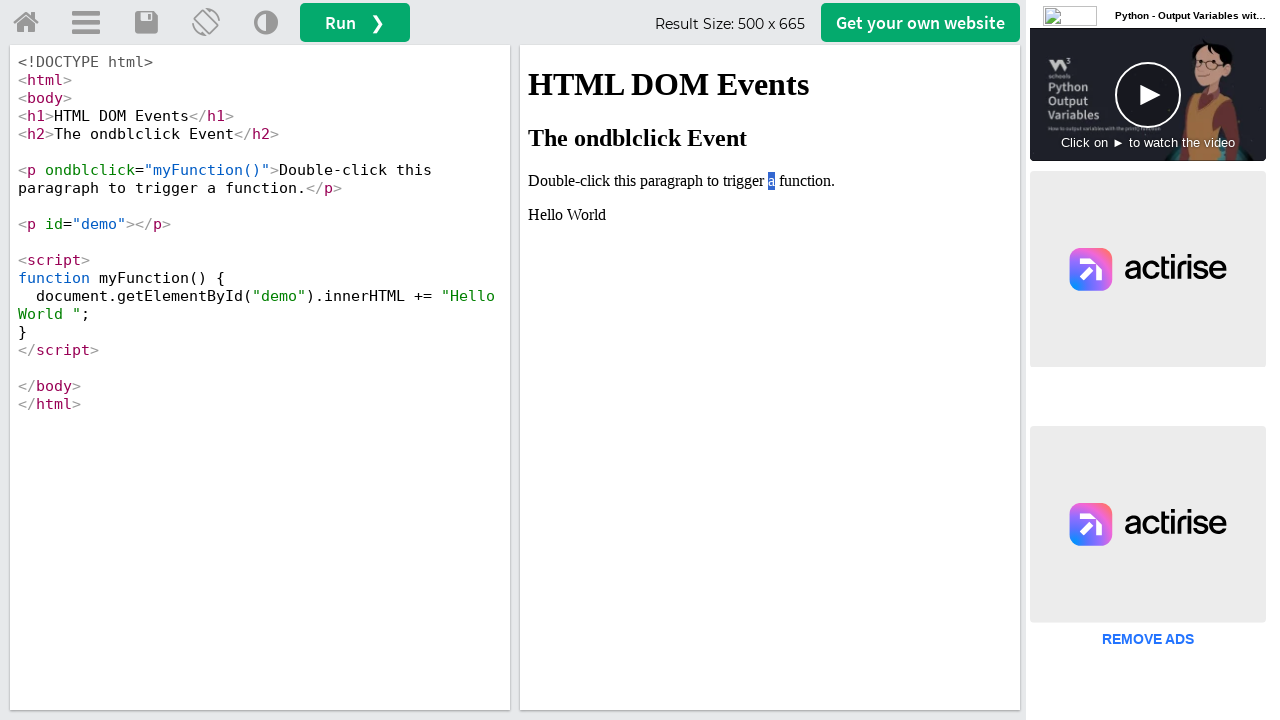